Tests the product review submission functionality by navigating to a product, clicking on reviews tab, rating it 5 stars, and submitting a review with comment, name and email

Starting URL: https://practice.automationtesting.in/

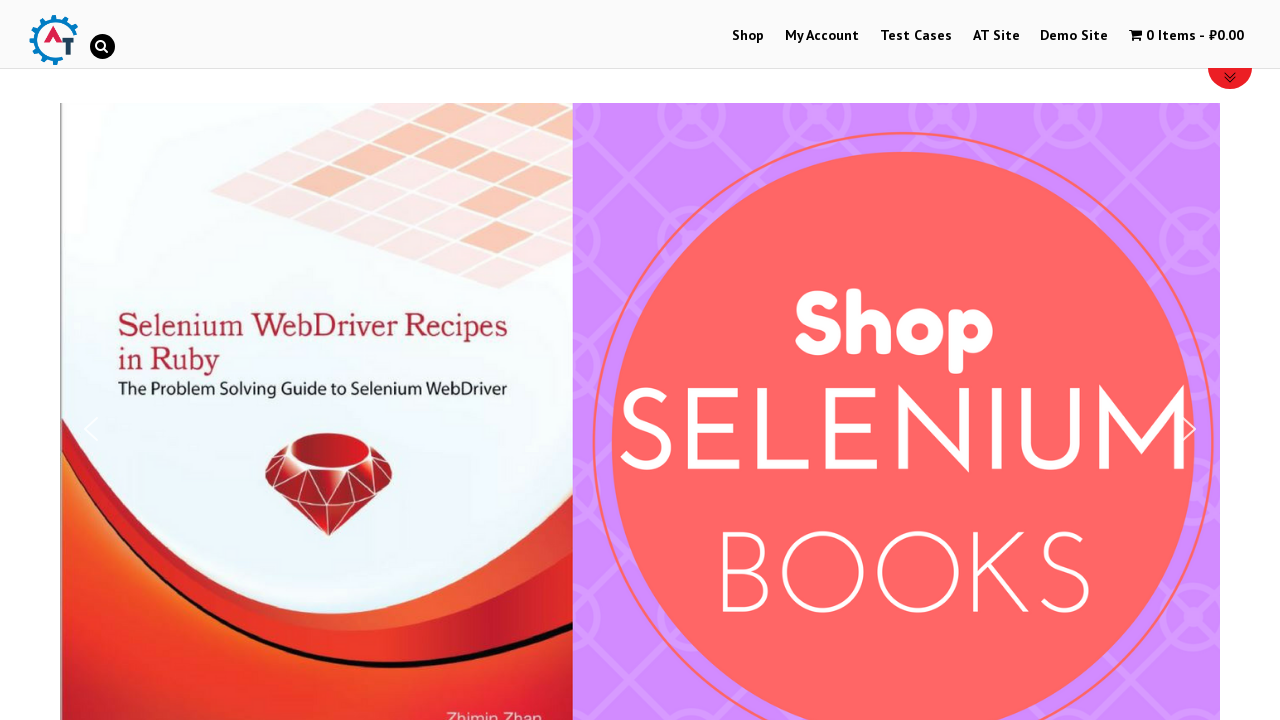

Scrolled down 600px to view products
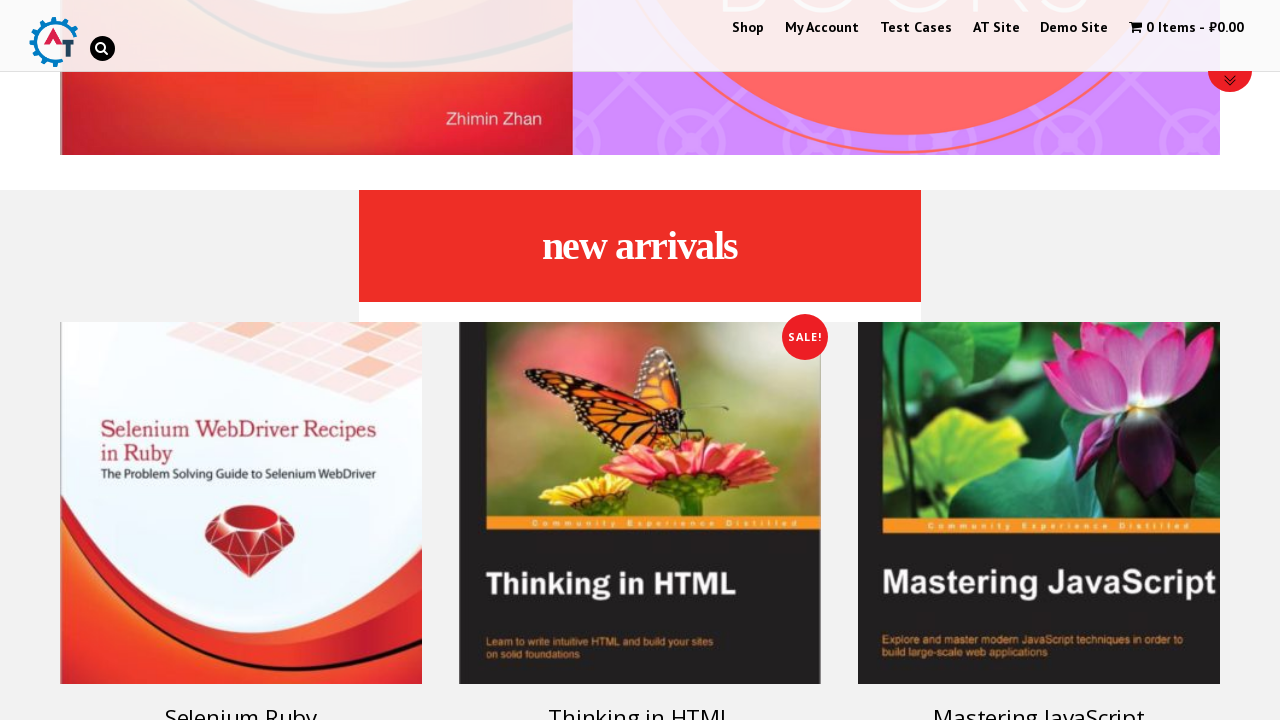

Clicked on the first product (Selenium Ruby book) at (241, 702) on div > ul > li > a.woocommerce-LoopProduct-link > h3
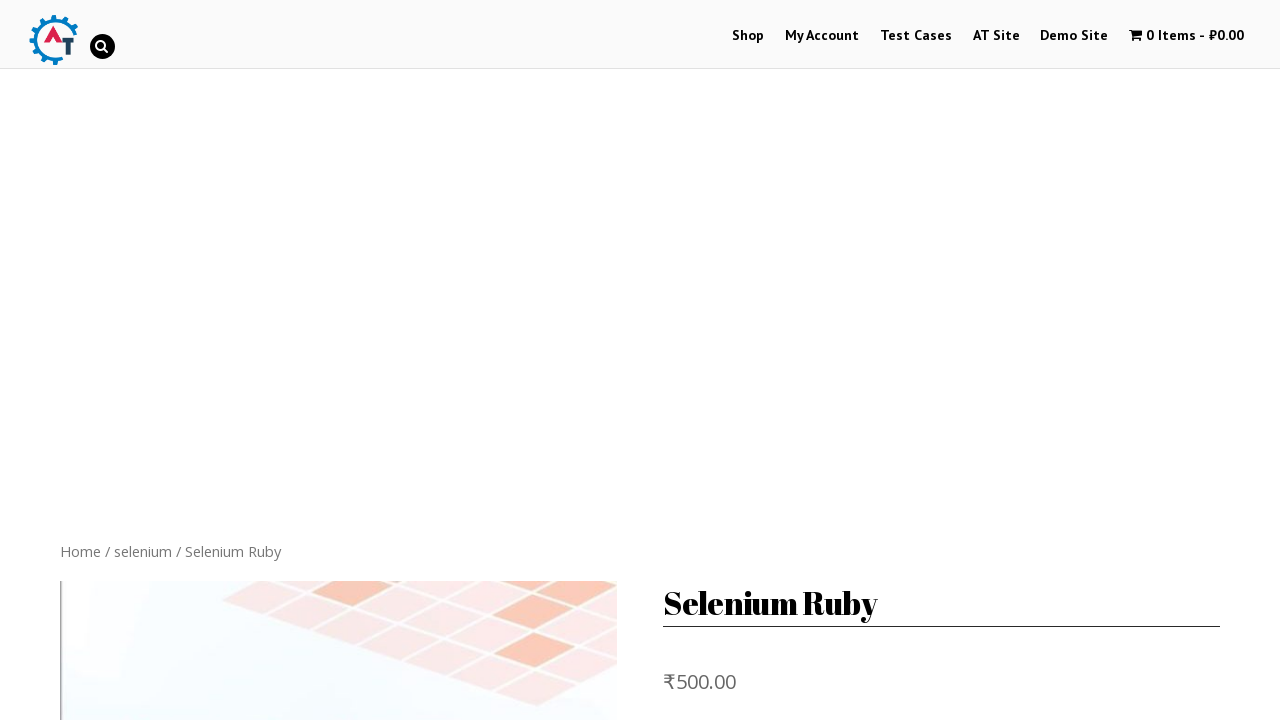

Clicked on Reviews tab at (309, 360) on li.reviews_tab > a
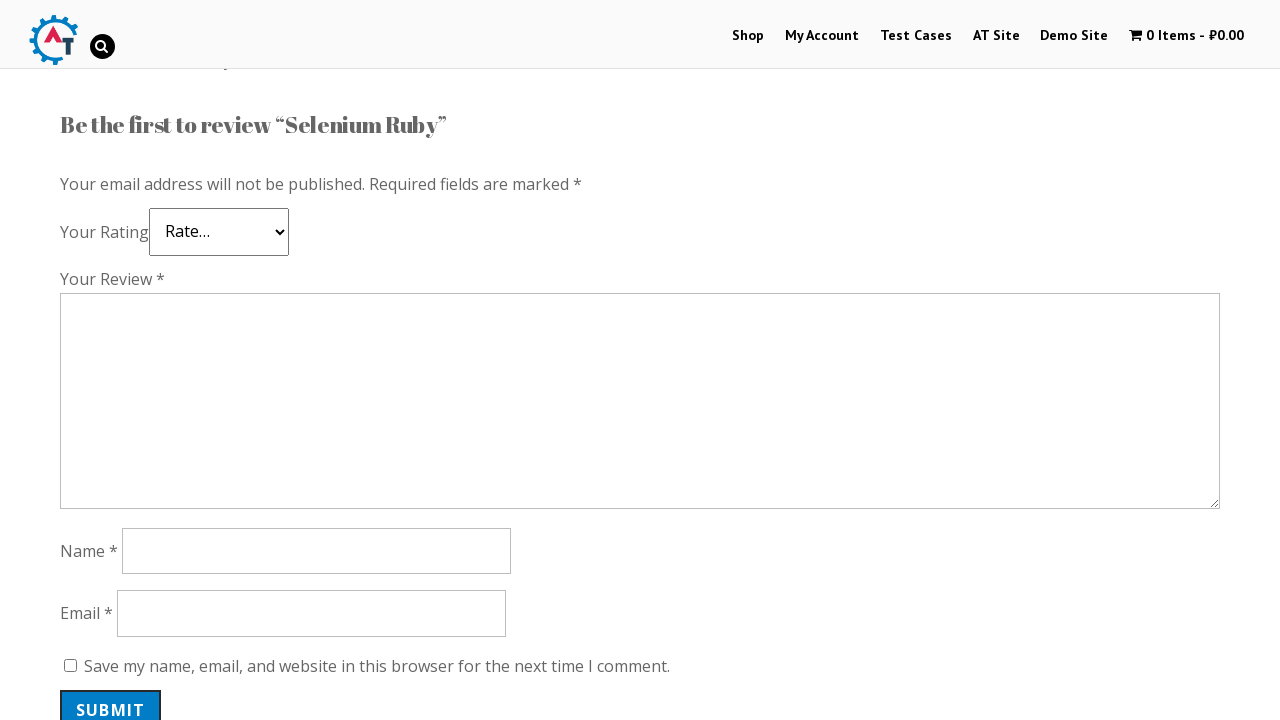

Clicked on 5-star rating at (132, 244) on .star-5
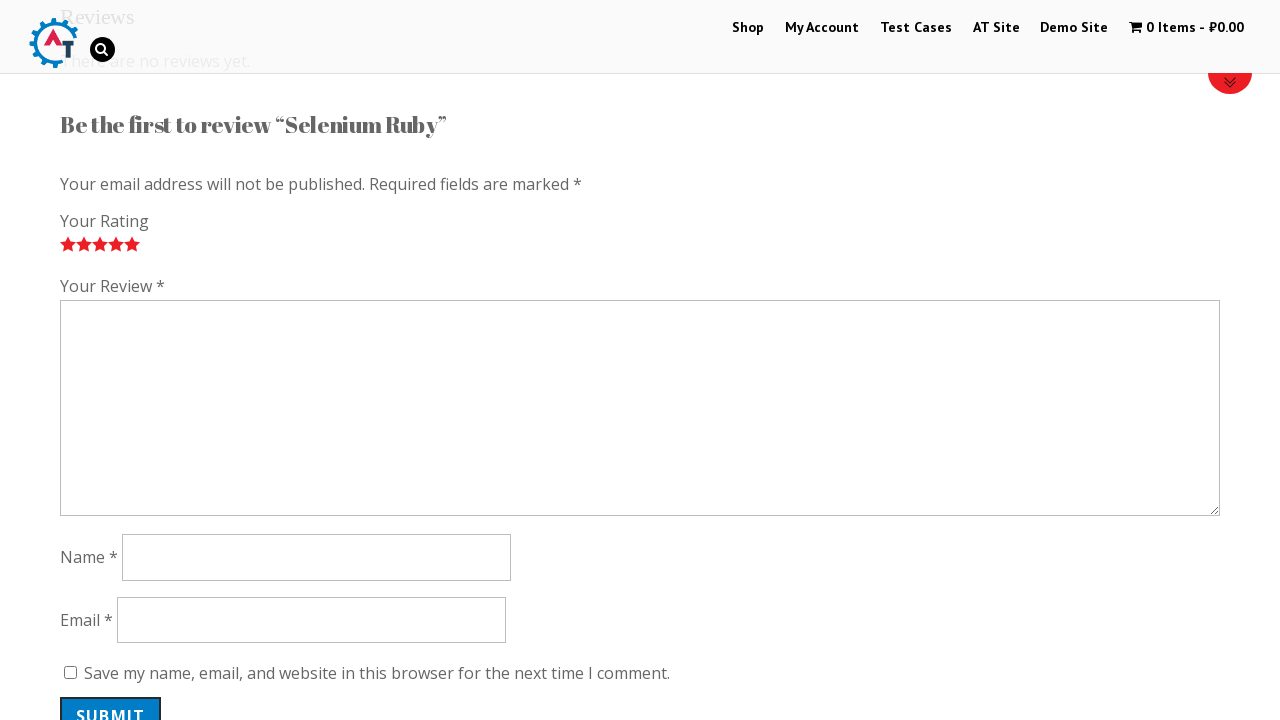

Filled review comment with 'Nice book!' on #comment
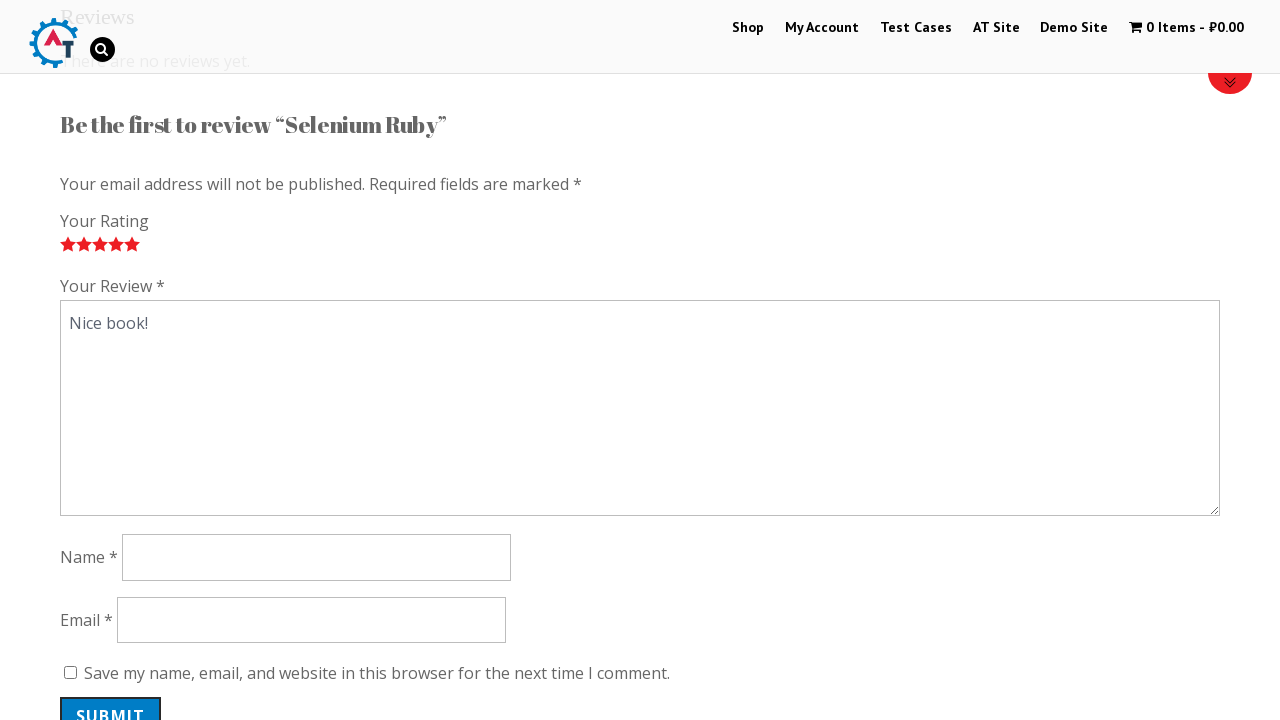

Filled reviewer name with 'Sima' on #author
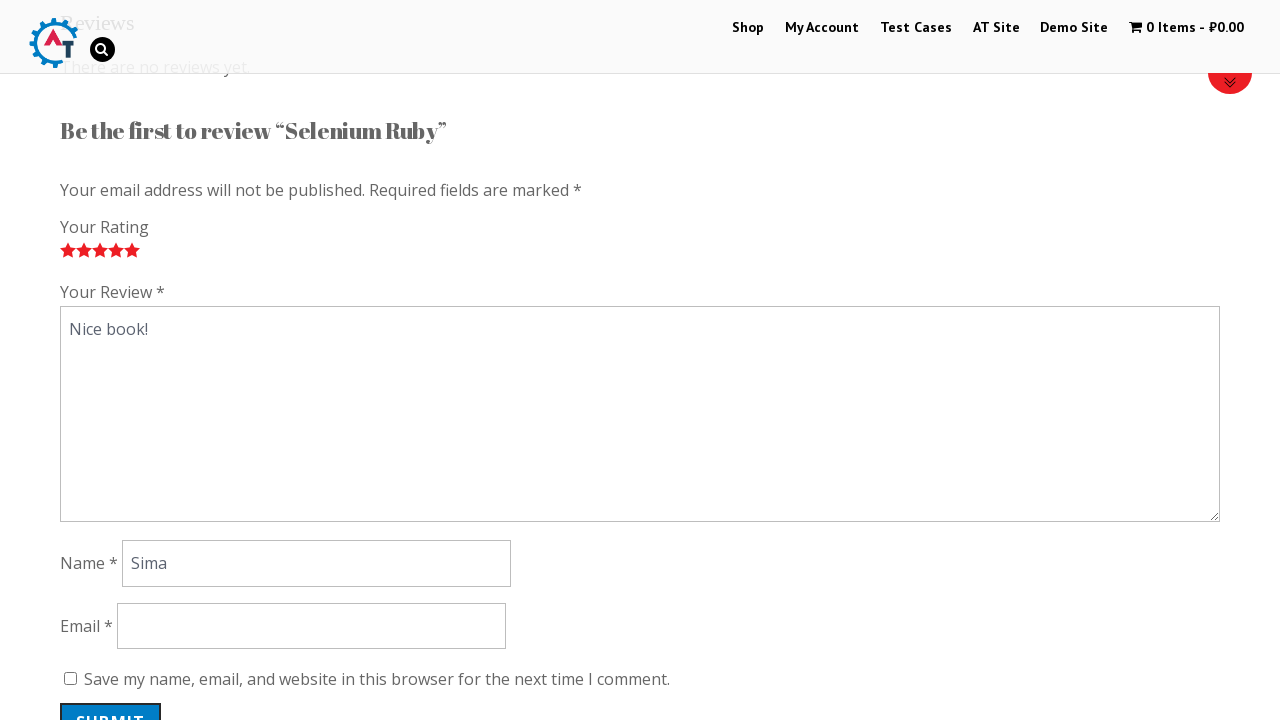

Filled reviewer email with 'sima@mail.ru' on #email
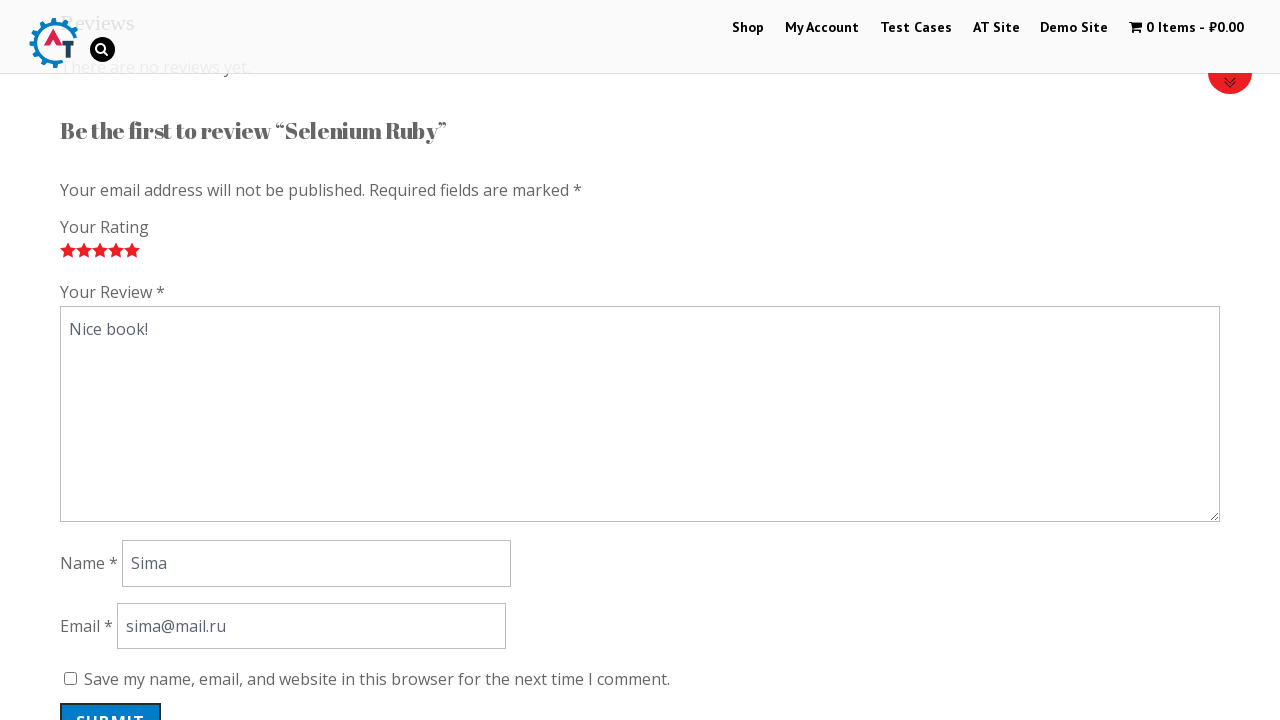

Clicked submit button to submit the review at (111, 700) on div #submit
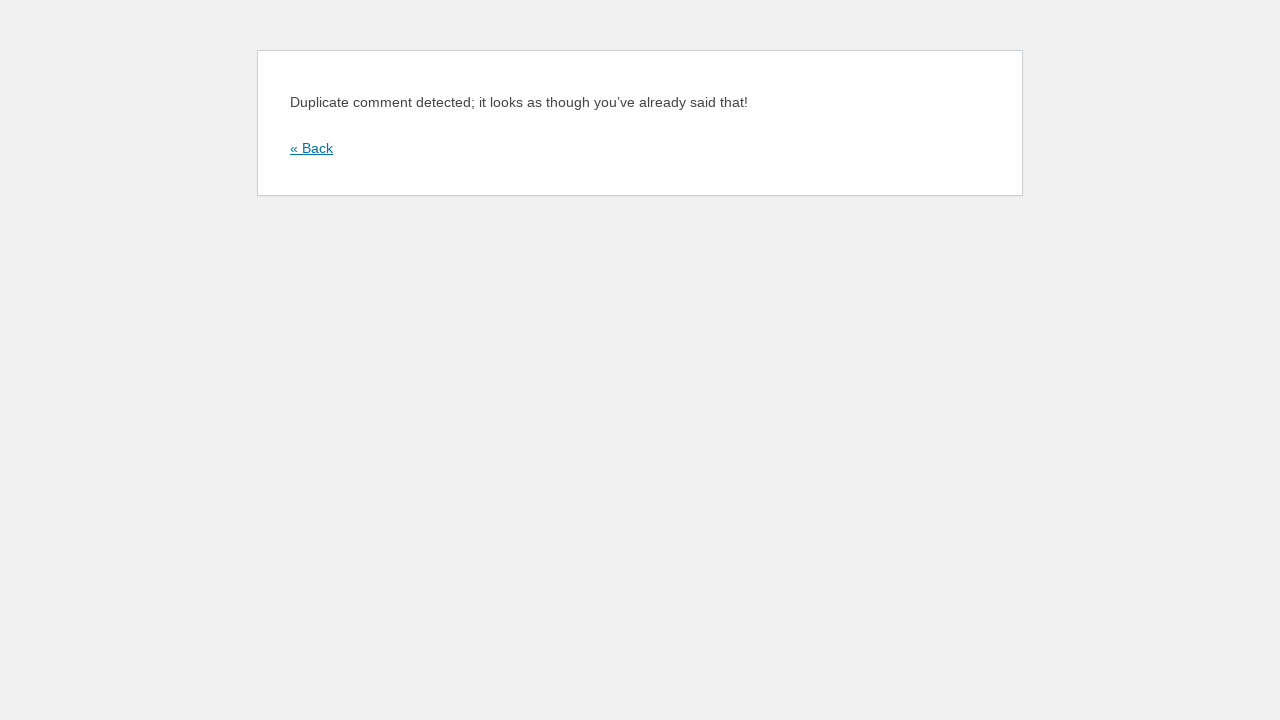

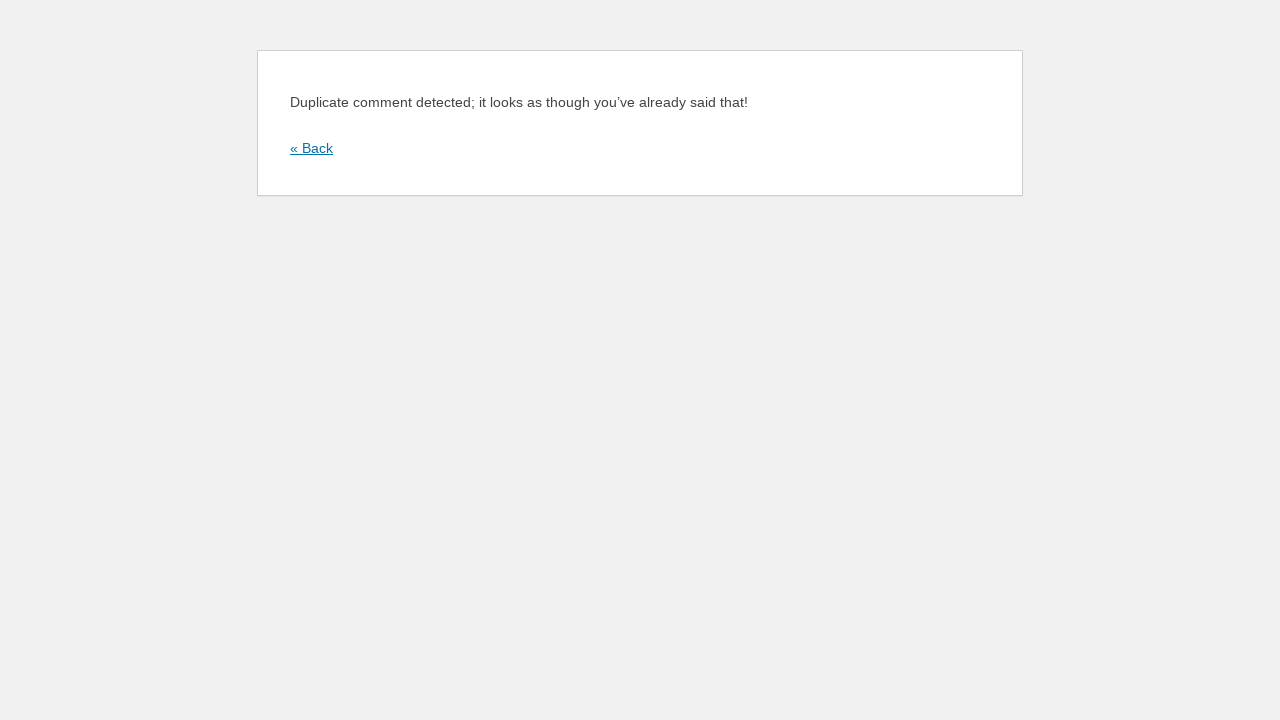